Tests radio button interaction by checking if the "Masters" radio button is enabled and visible, then clicking to select it if not already selected.

Starting URL: https://trainingbypackt.github.io/Beginning-Selenium/lesson_3/exercise_3_1.html

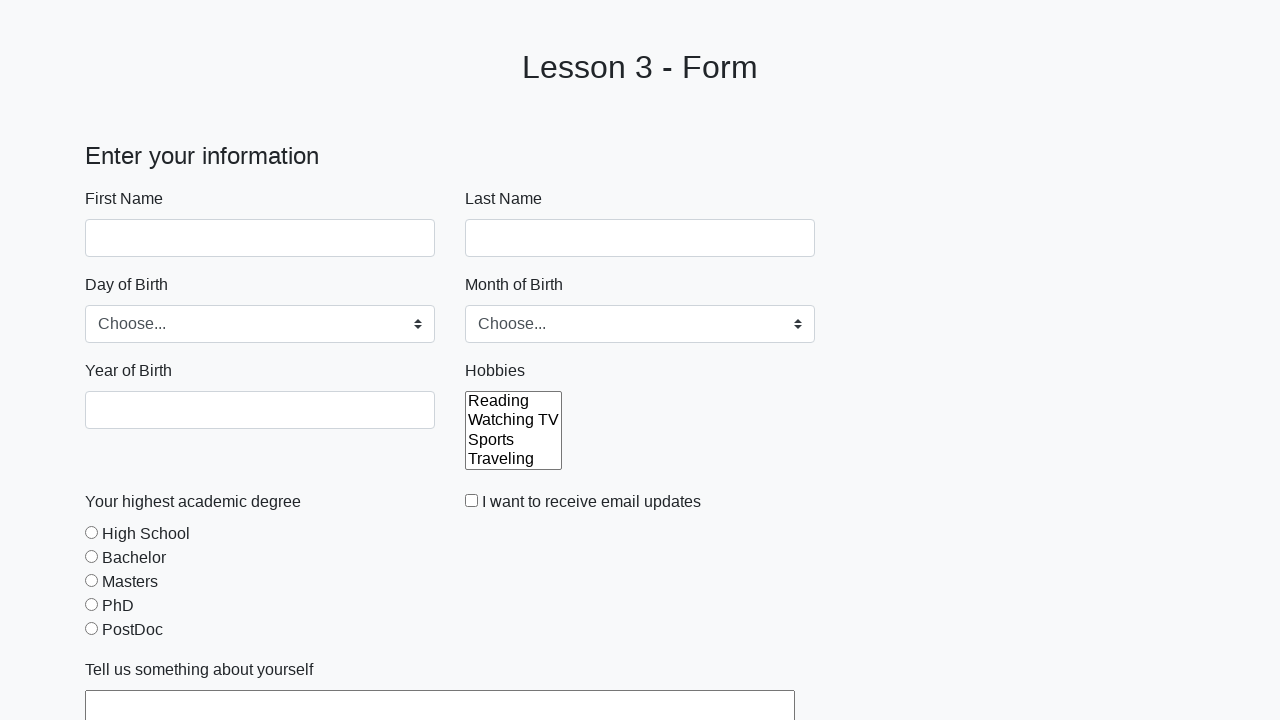

Waited for Masters radio button to become visible
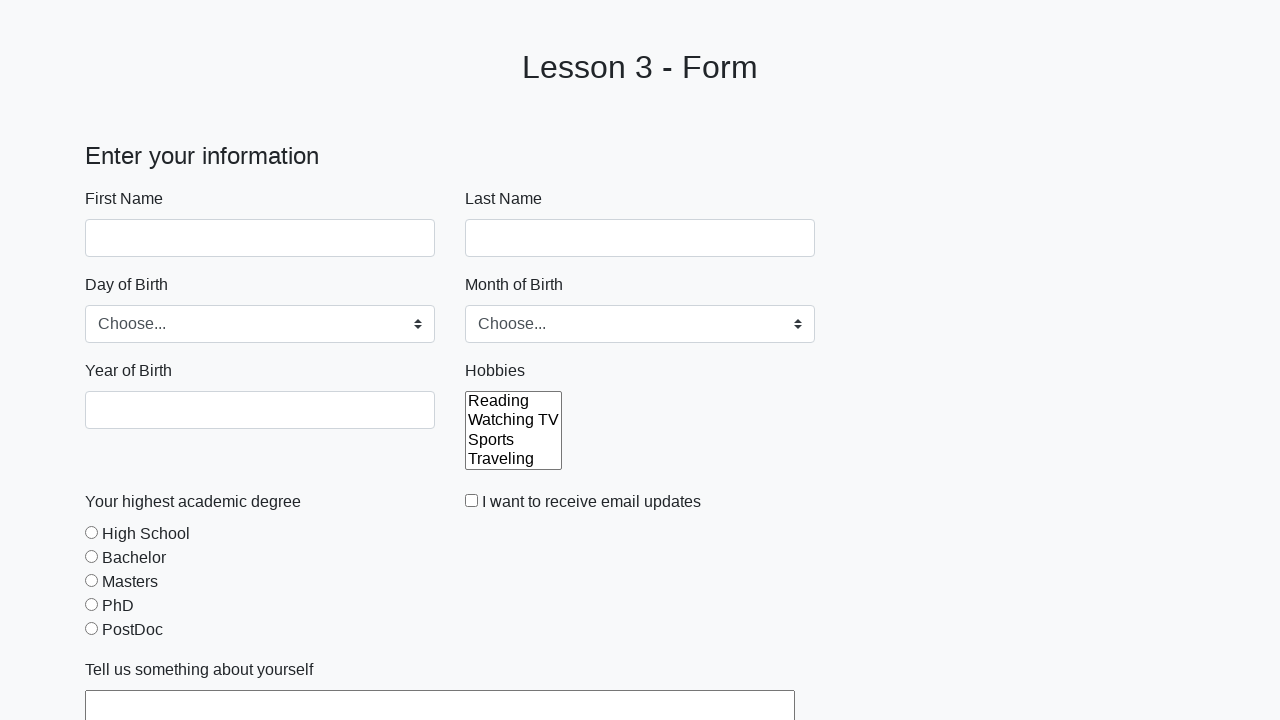

Verified Masters radio button is enabled and visible
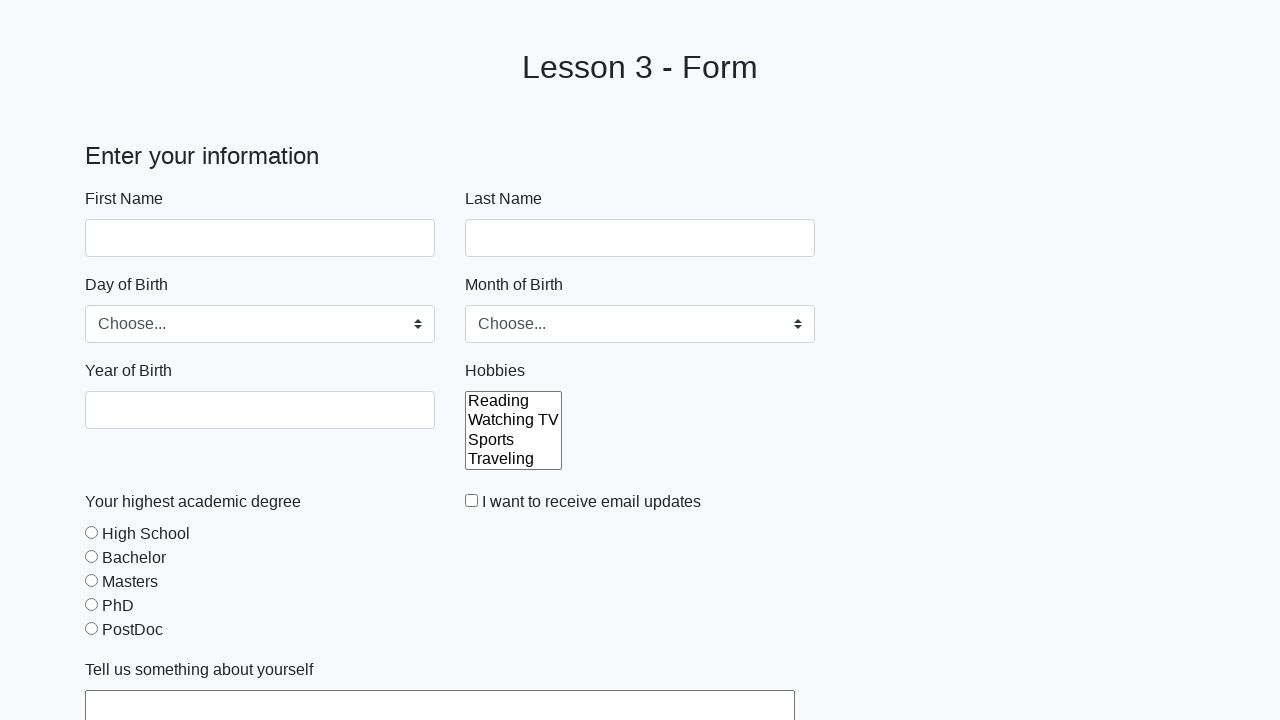

Clicked Masters radio button to select it at (92, 580) on input[value='masters']
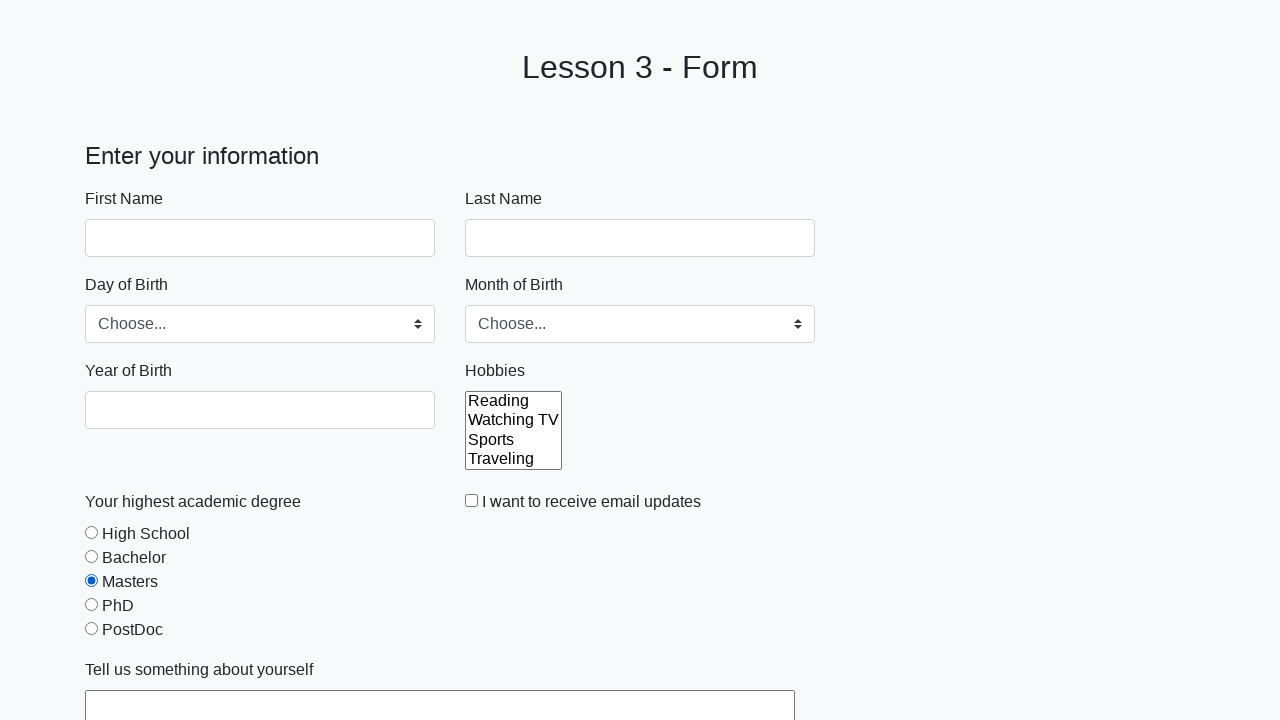

Verified Masters radio button is now selected
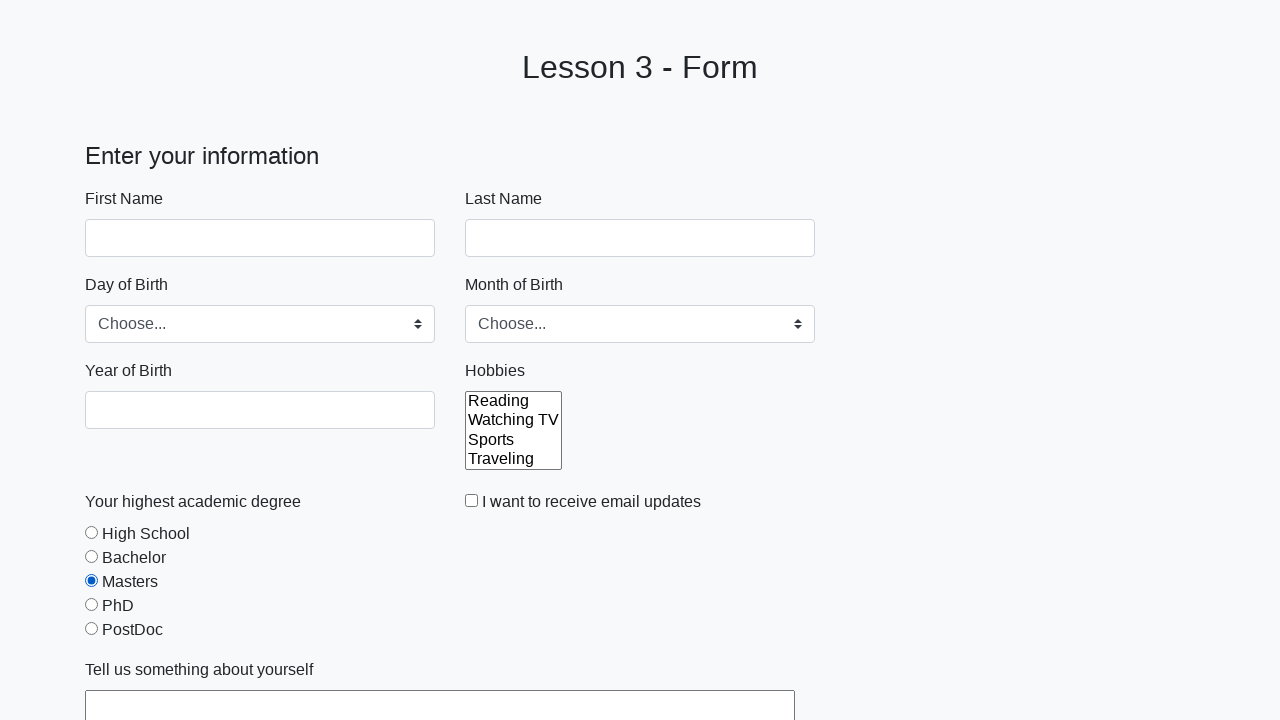

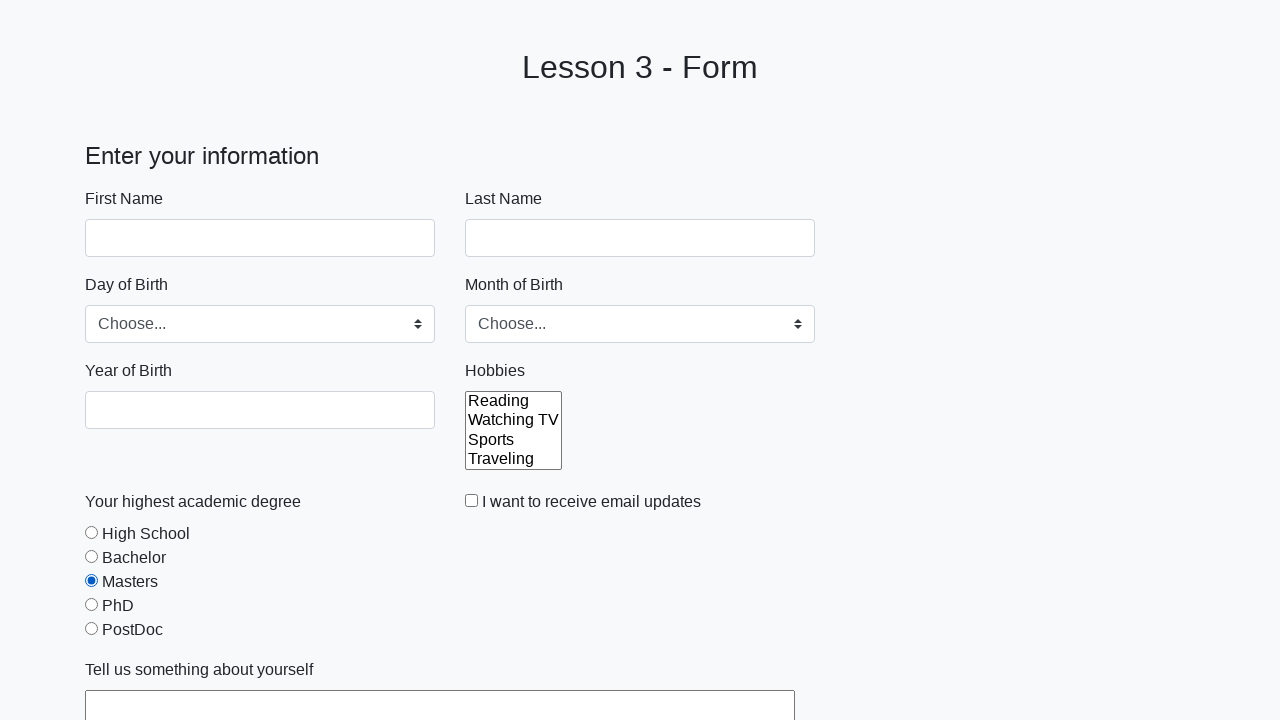